Tests a math problem page where two numbers are displayed, their sum must be selected from a dropdown, and then submitted via a button click

Starting URL: http://suninjuly.github.io/selects1.html

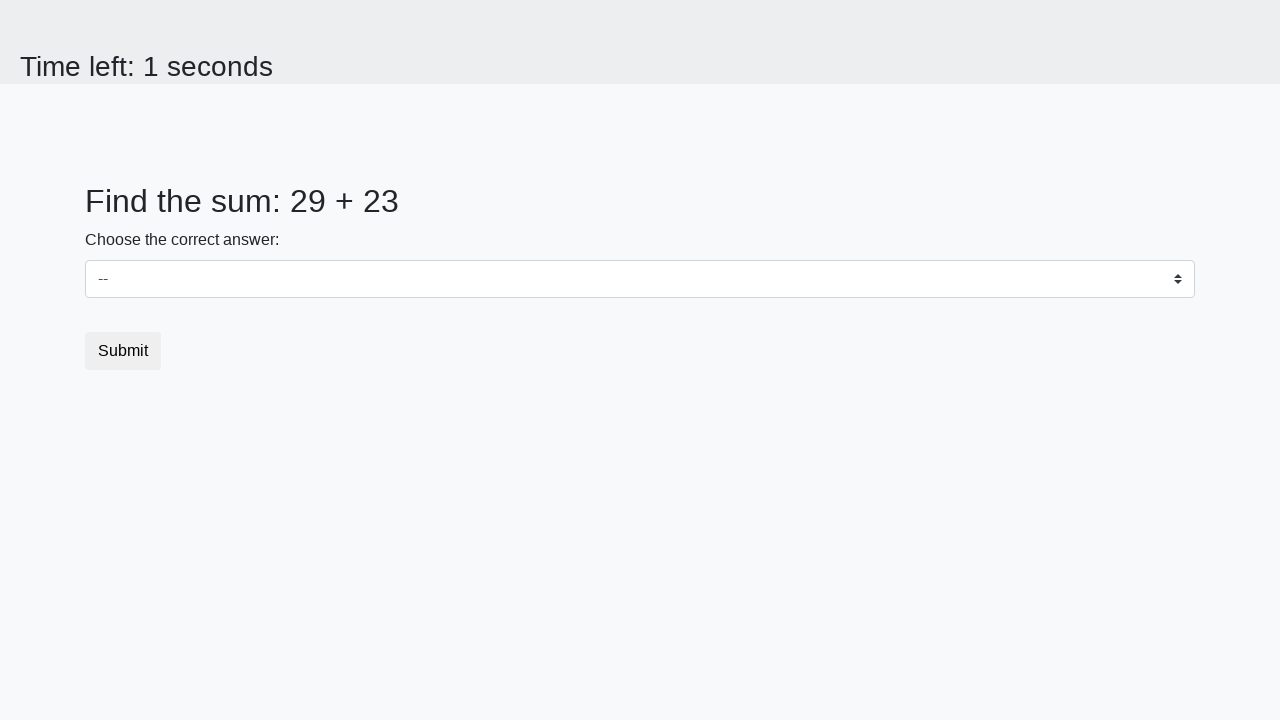

Retrieved first number from #num1 element
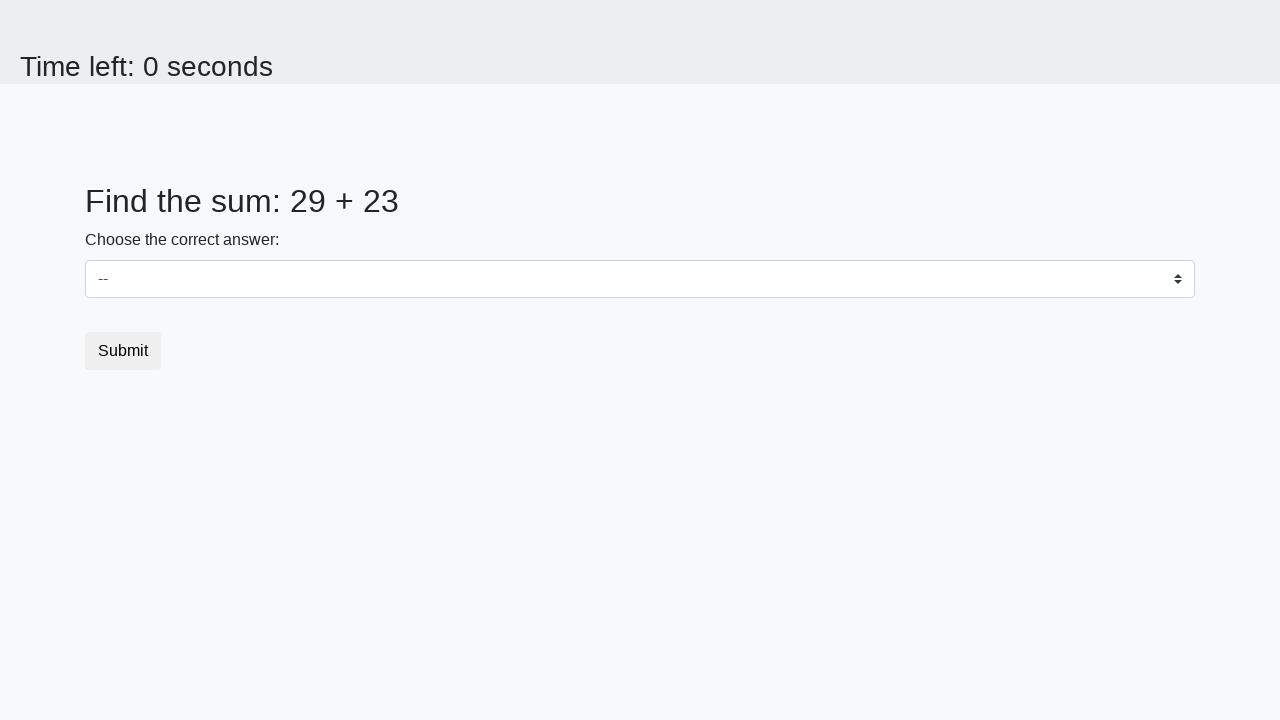

Retrieved second number from #num2 element
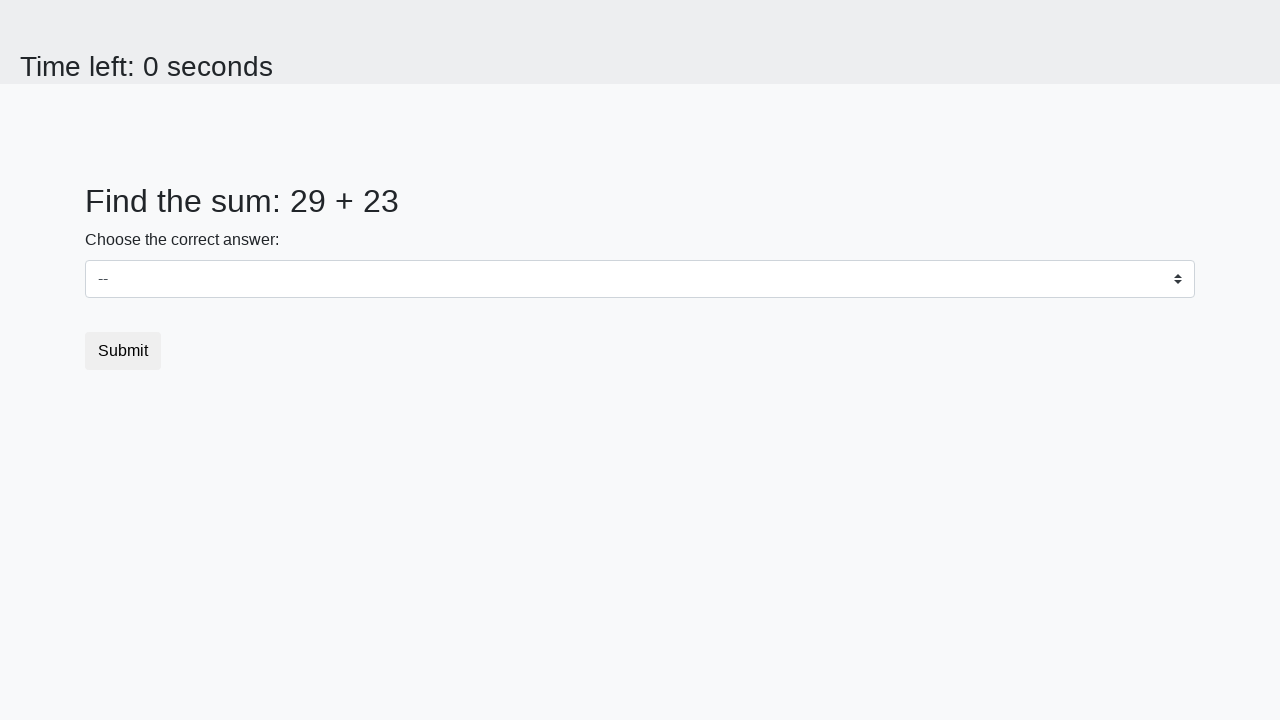

Calculated sum: 29 + 23 = 52
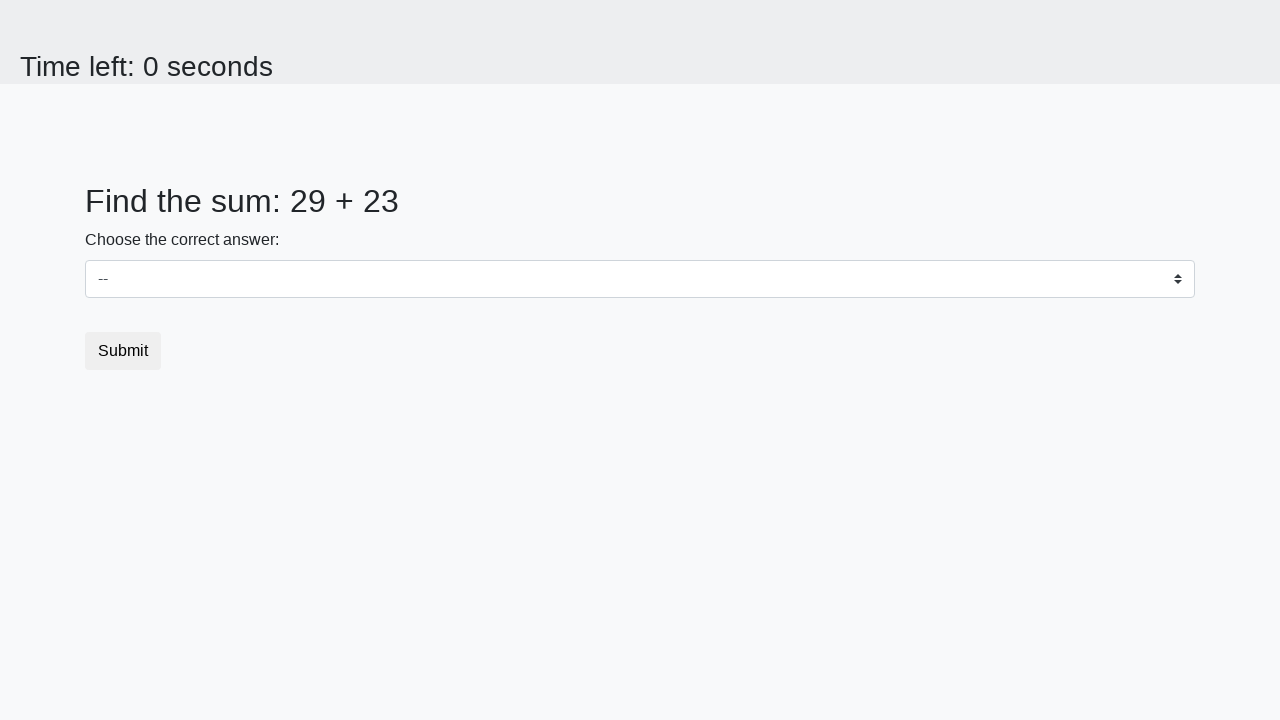

Selected 52 from dropdown menu on select
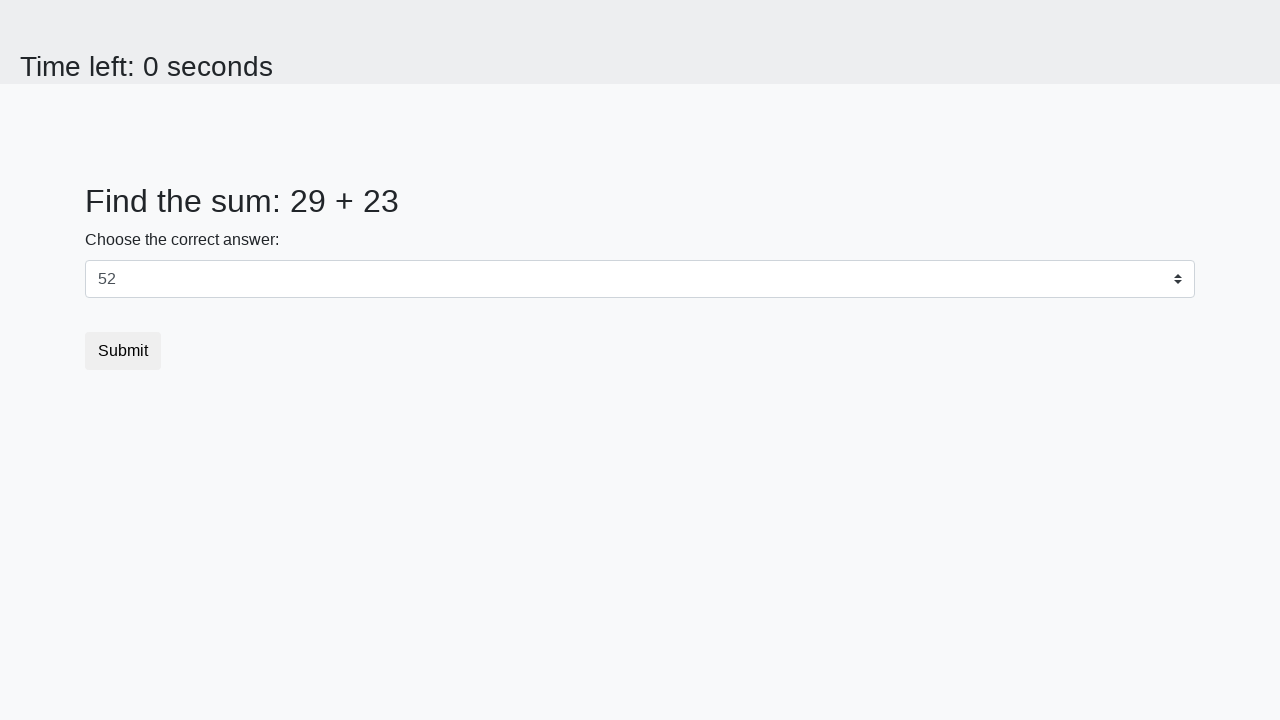

Clicked submit button to submit the answer at (123, 351) on button.btn.btn-default
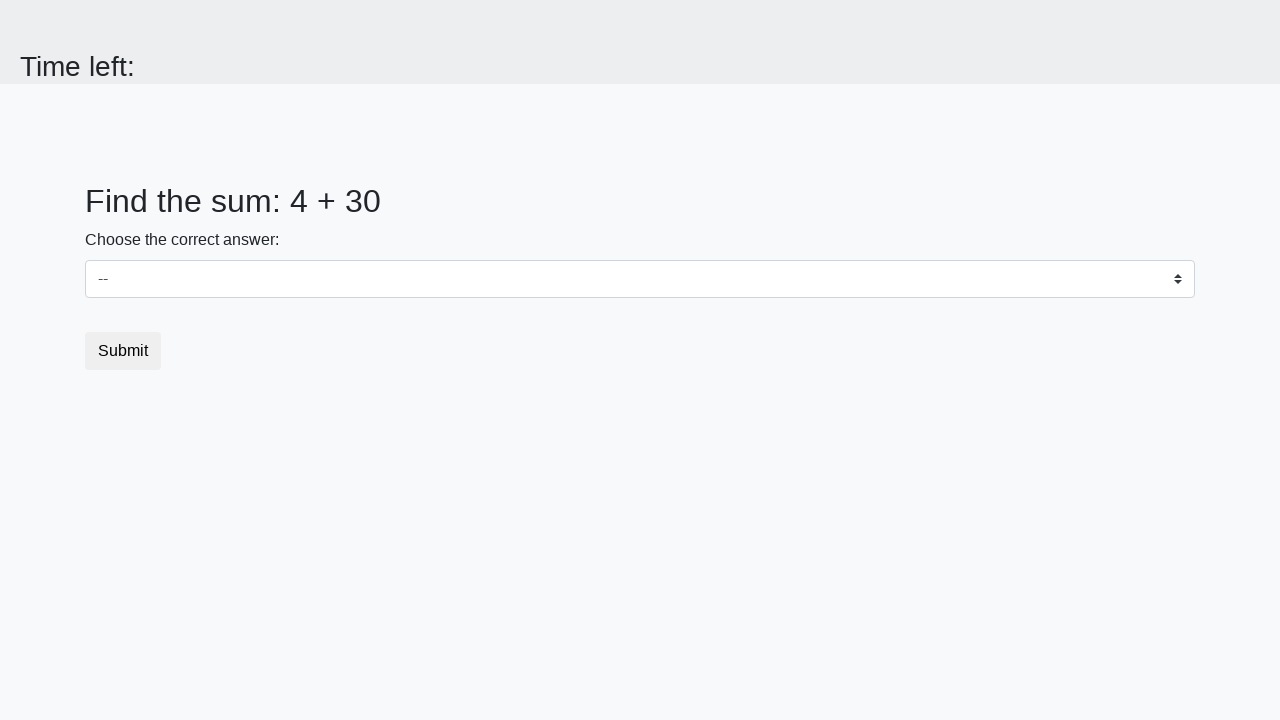

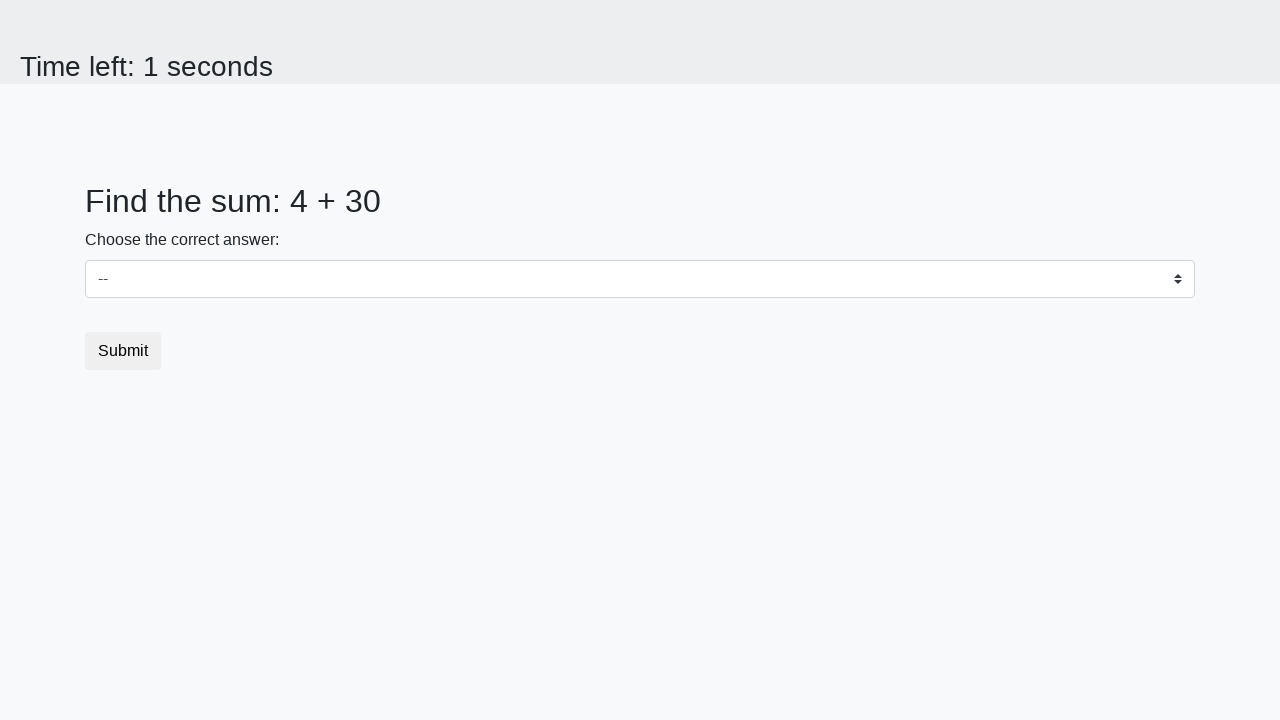